Tests the Python.org website by clicking on the Downloads link, verifying the widget title, and performing a search for "pycon"

Starting URL: http://www.python.org

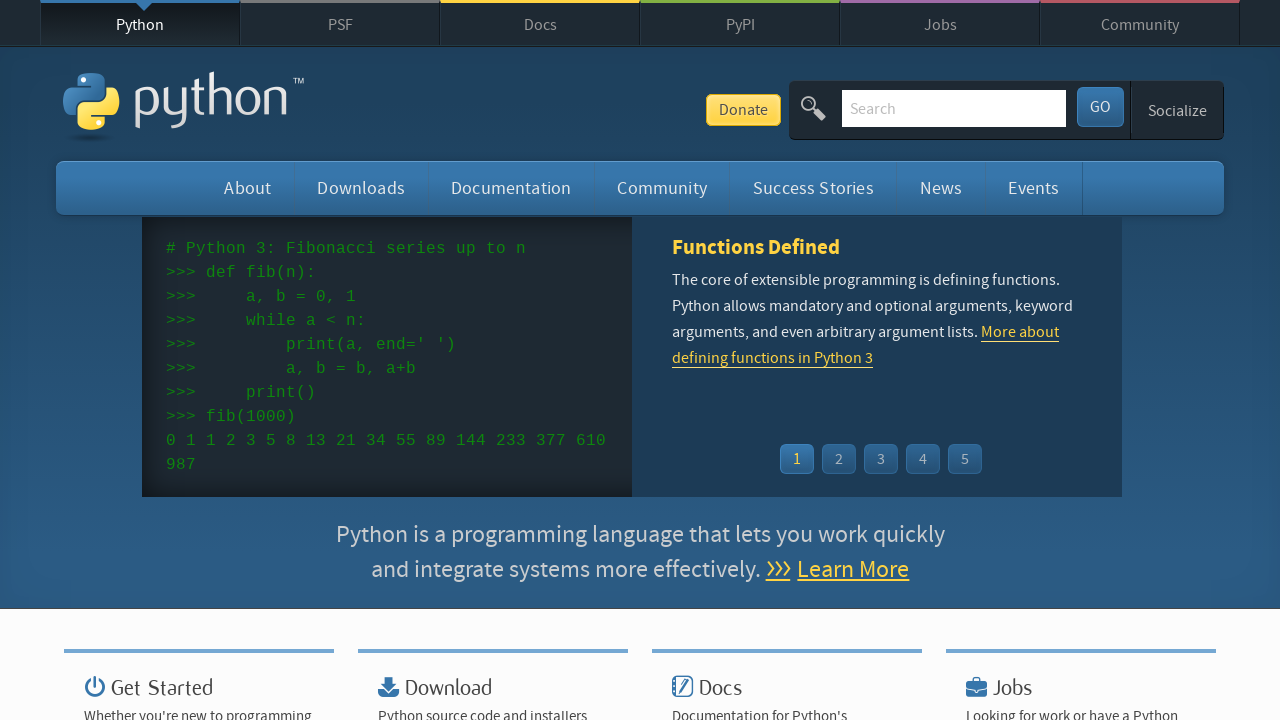

Clicked on the Downloads link at (361, 188) on a:text('Downloads')
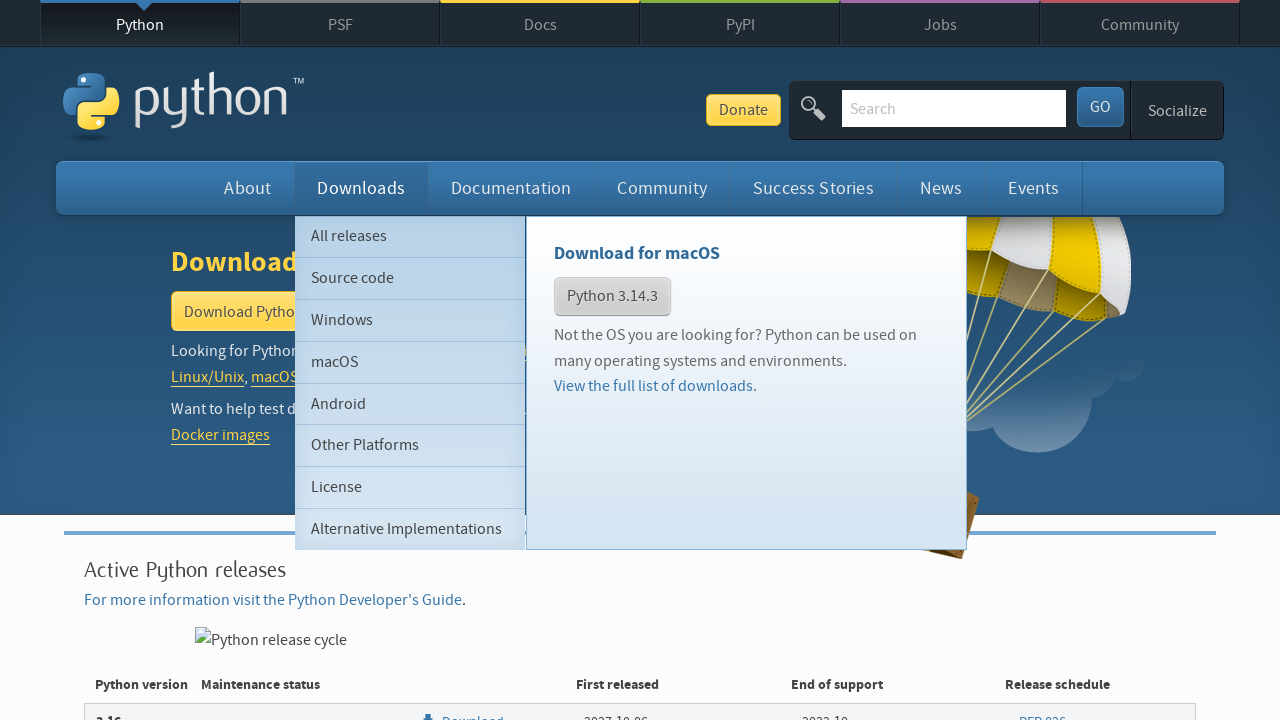

Widget title appeared on Downloads page
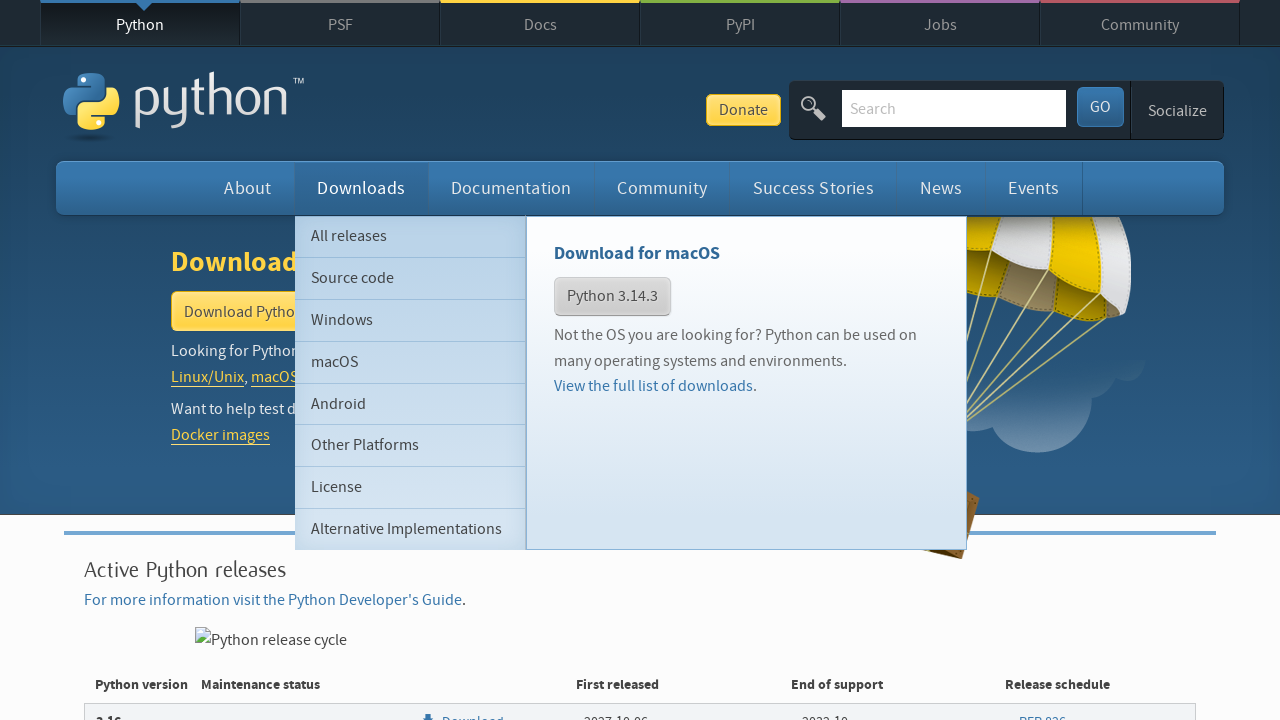

Filled search field with 'pycon' on input[name='q']
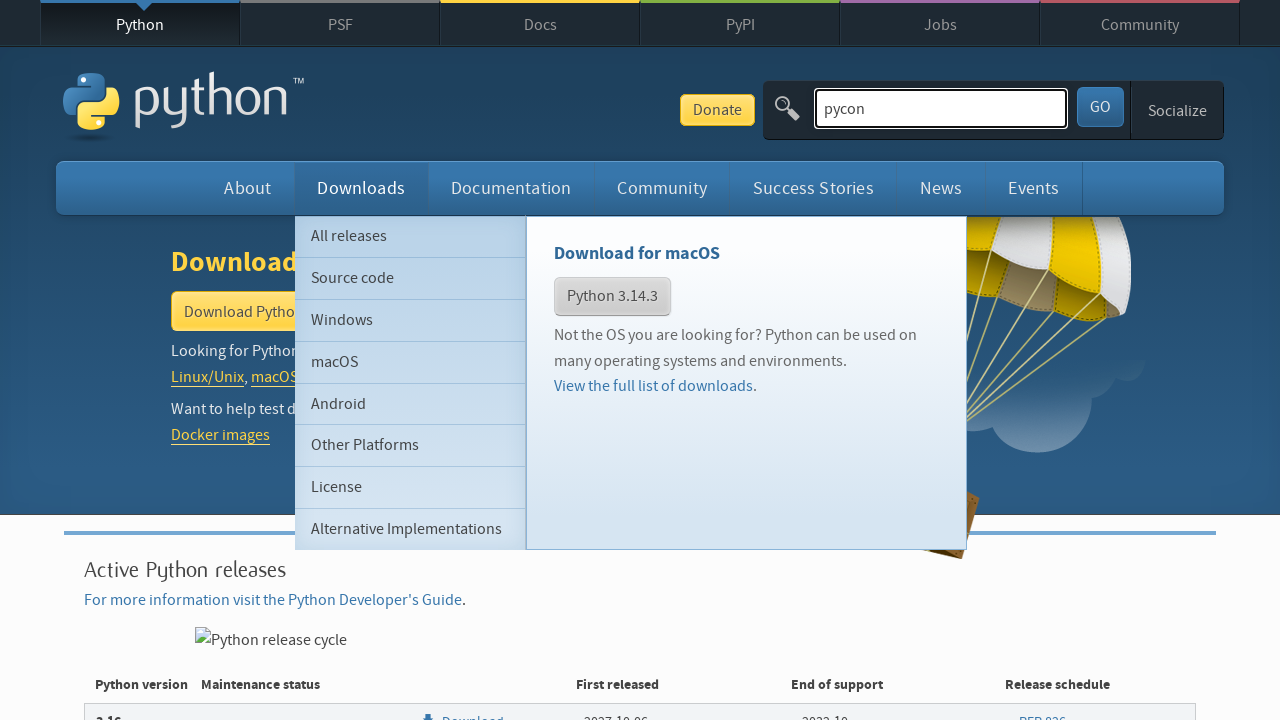

Pressed Enter to submit search for 'pycon' on input[name='q']
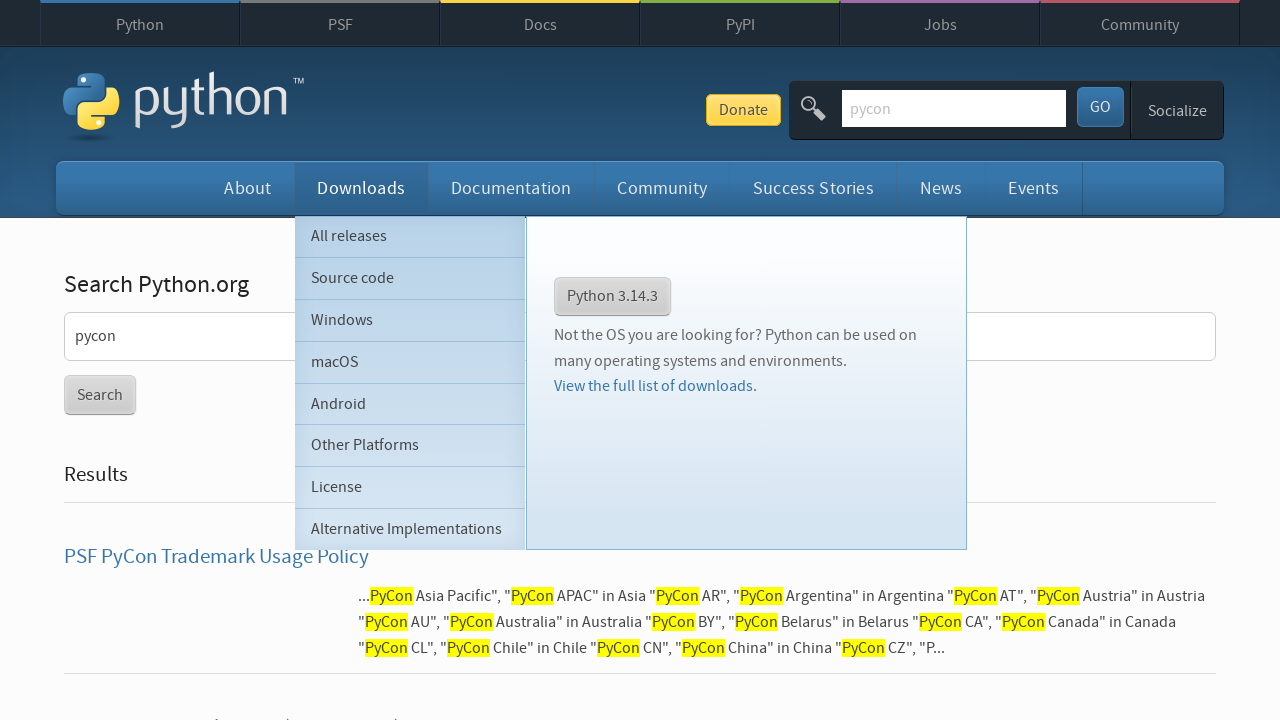

Search results loaded and network idle
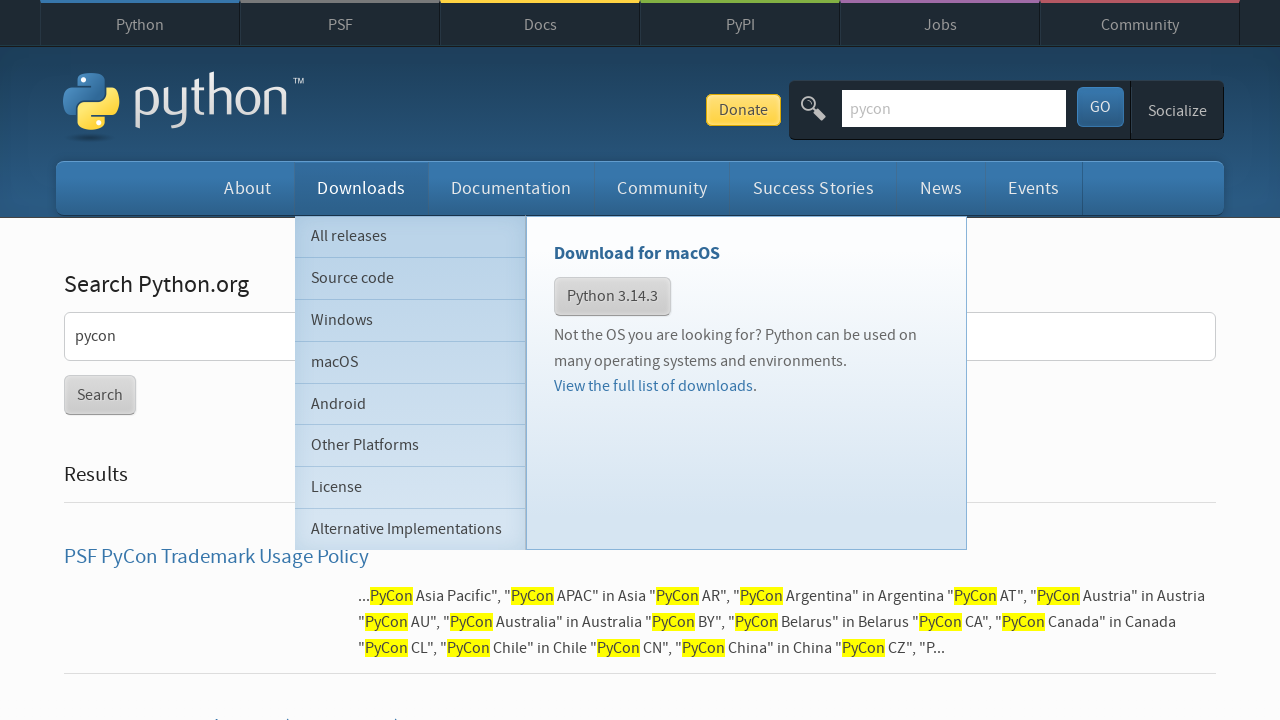

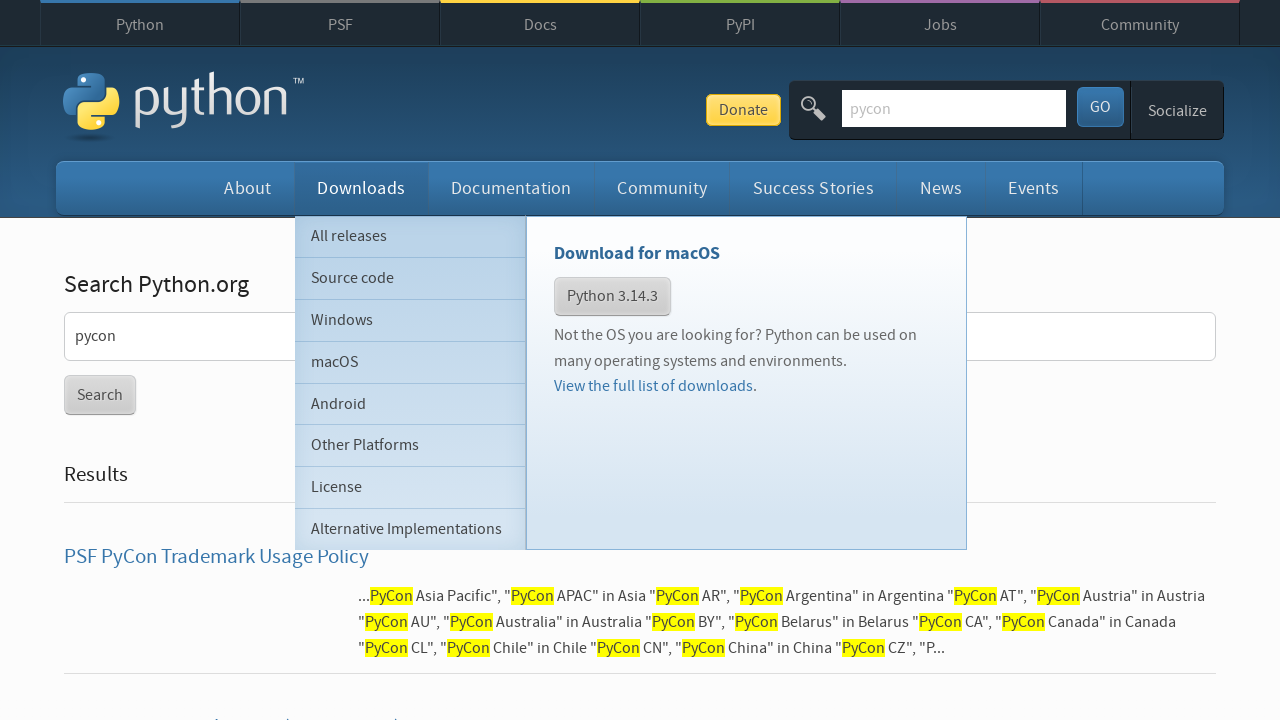